Tests switching to a new window with explicit wait for element visibility before reading content

Starting URL: http://the-internet.herokuapp.com/javascript_alerts

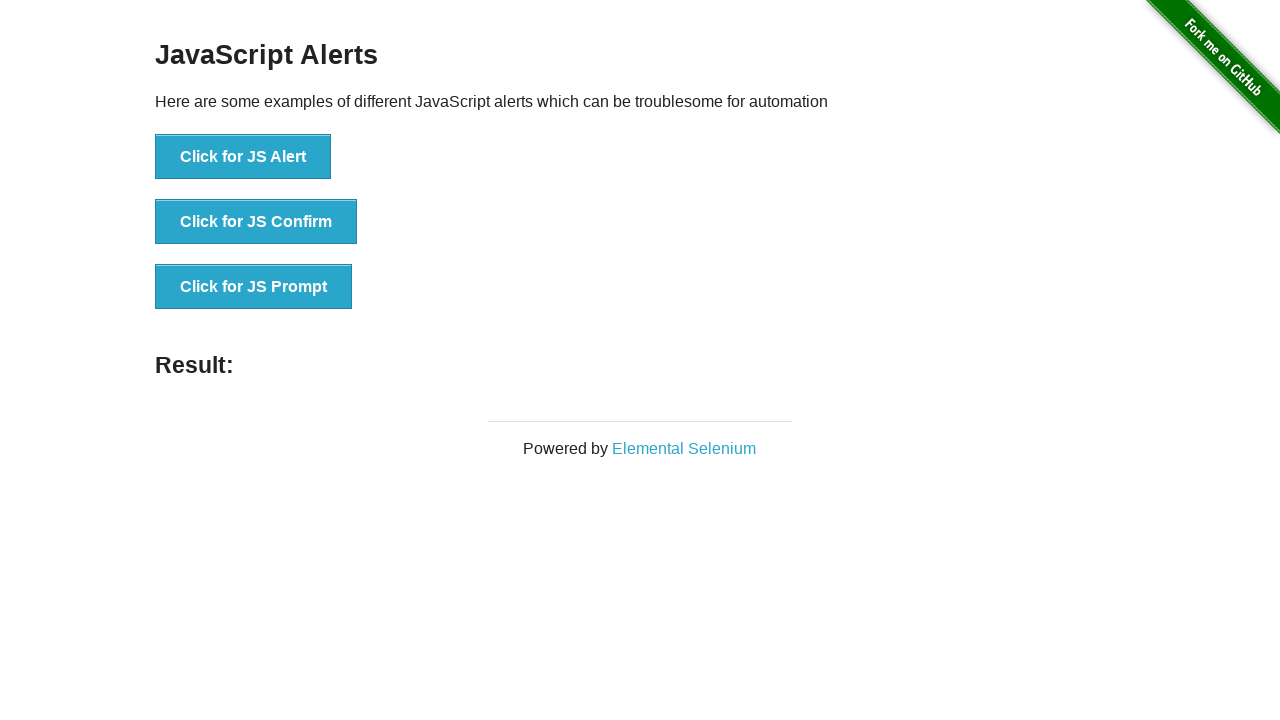

Clicked Elemental Selenium footer link to open new tab at (684, 449) on a:has-text('Elemental Selenium')
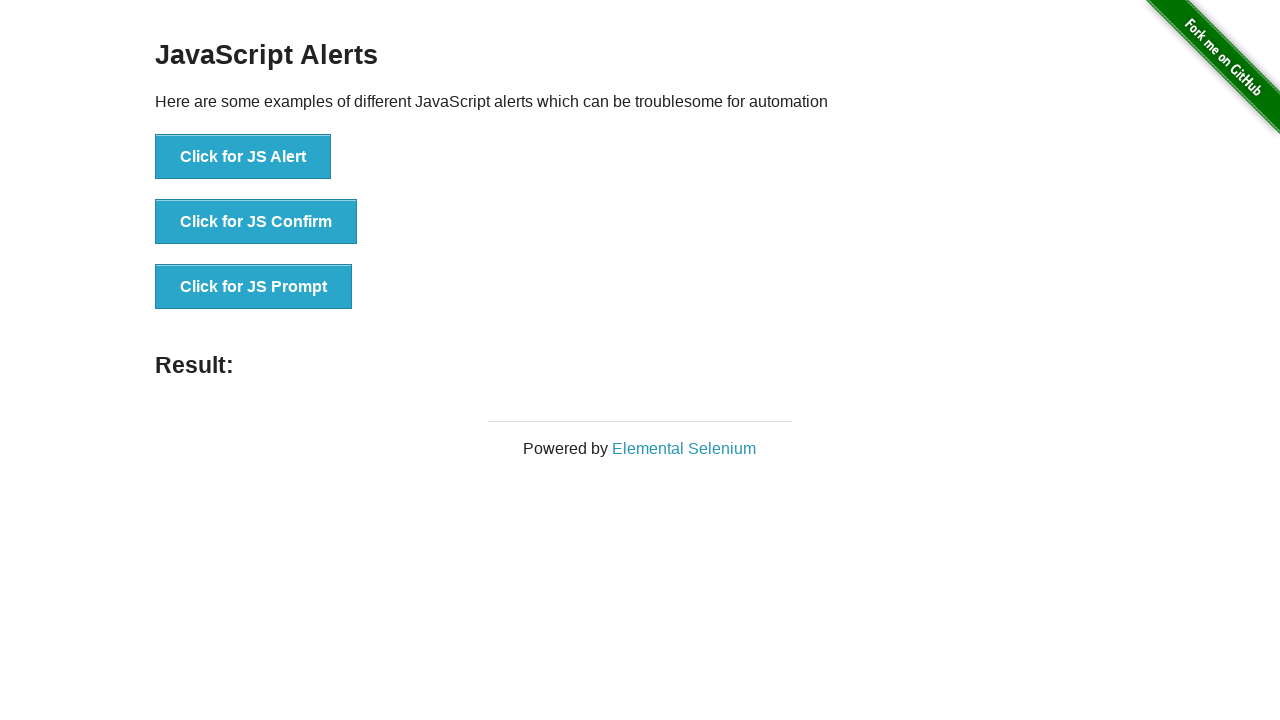

Retrieved new page from context
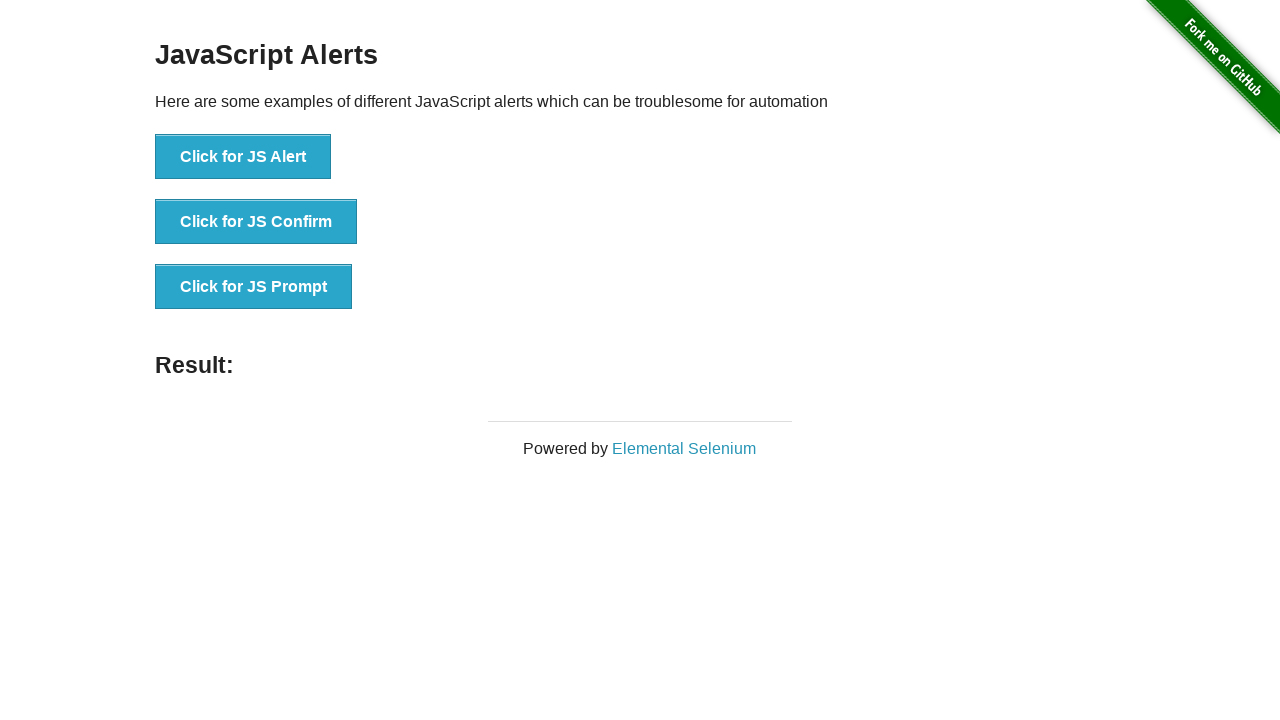

Waited for new page to load completely
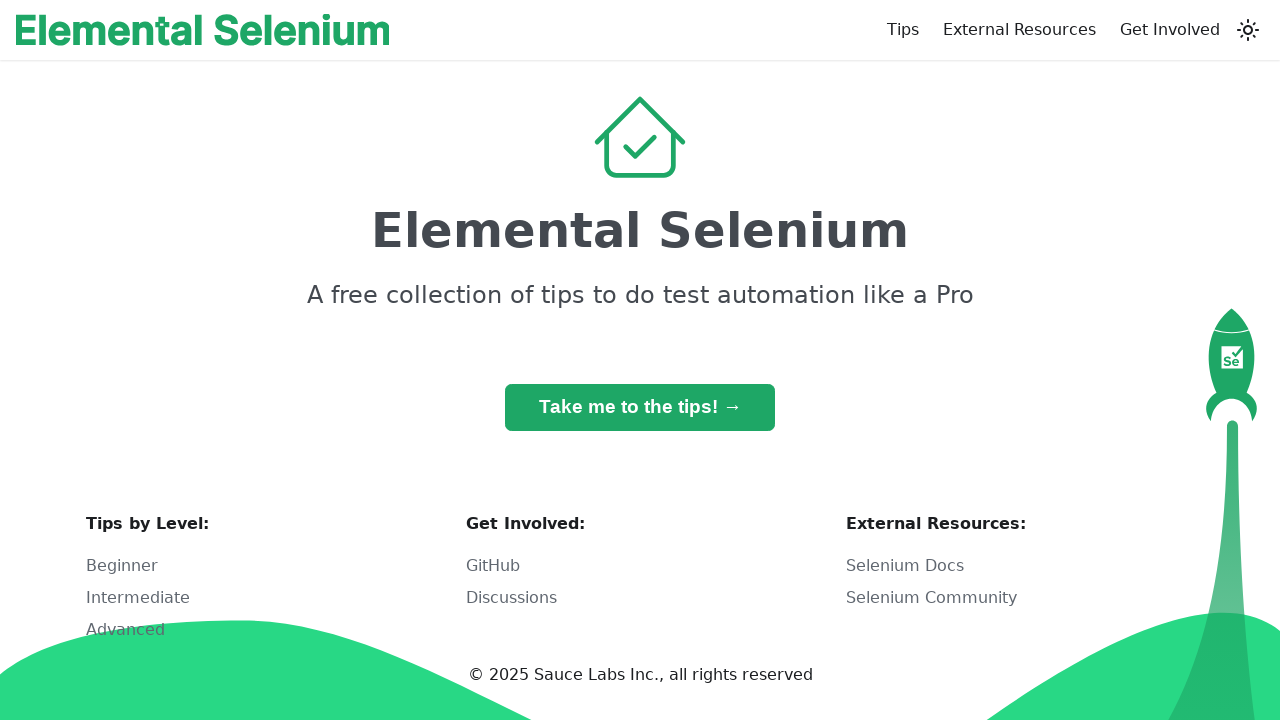

Waited for h1 header to be visible on new page
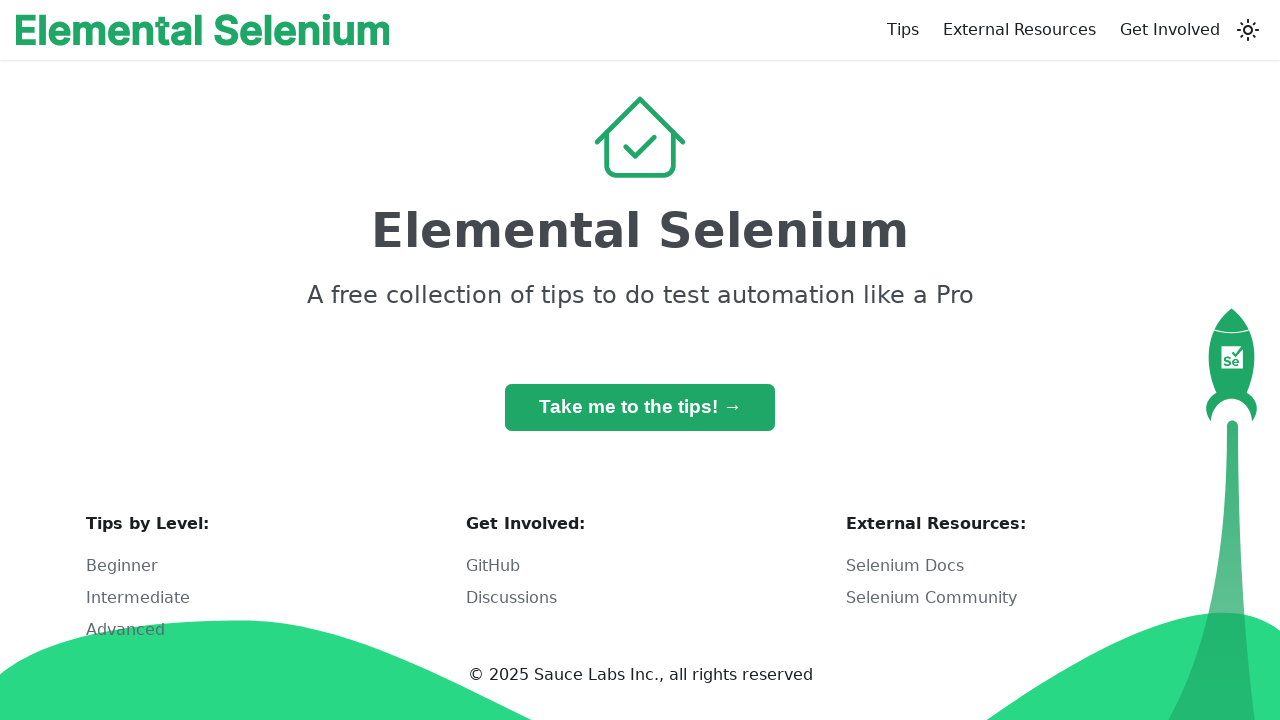

Closed the new page
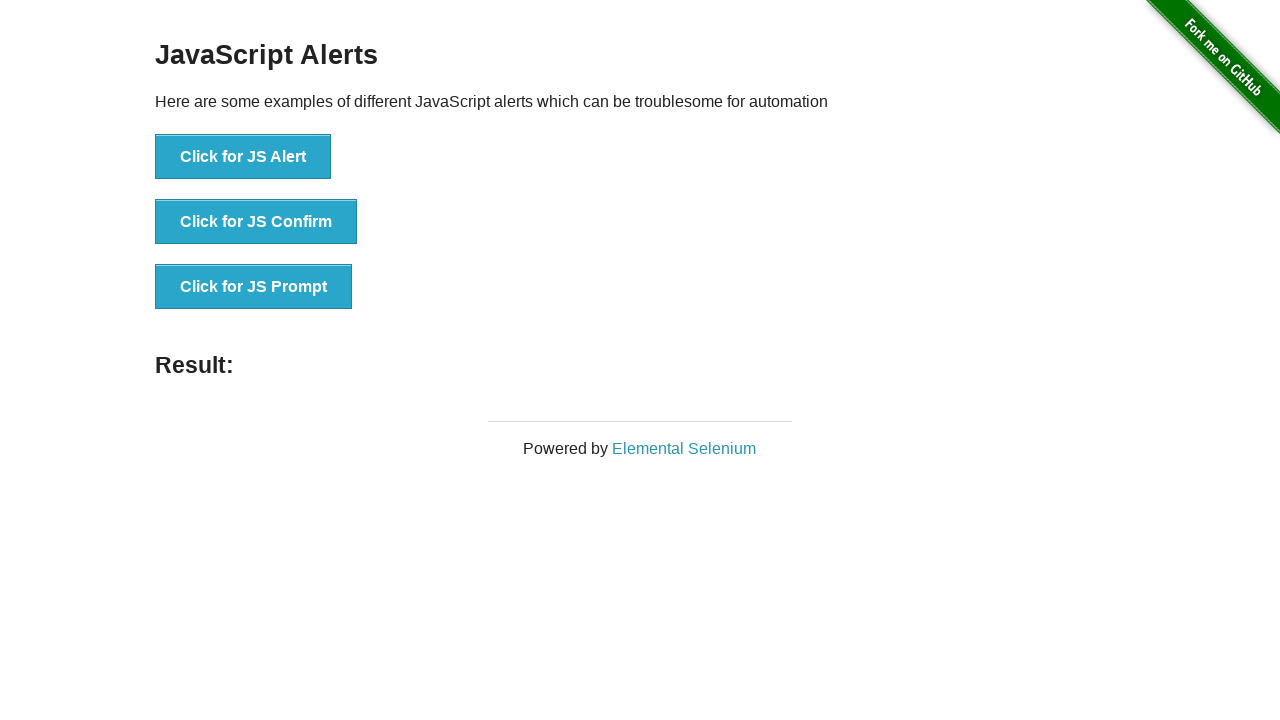

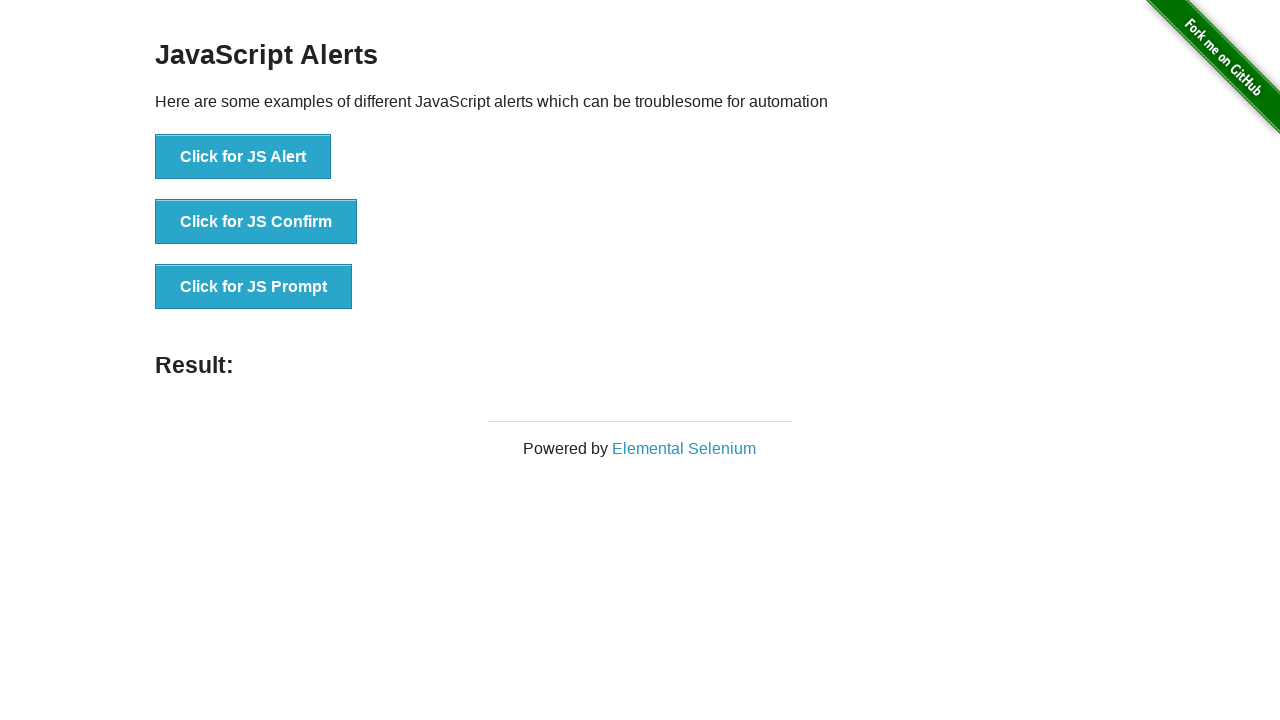